Tests the AngularJS homepage greeting feature by entering a name in an input field and verifying the greeting message updates correctly

Starting URL: http://www.angularjs.org

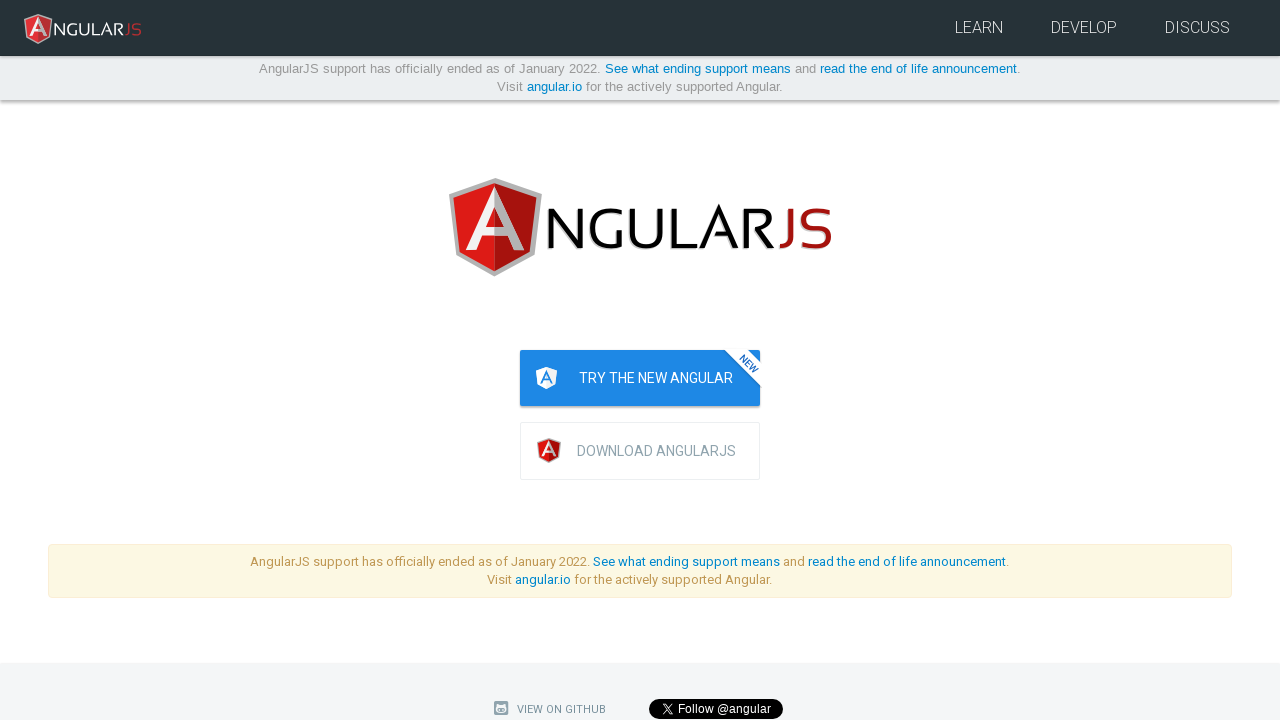

Navigated to AngularJS homepage
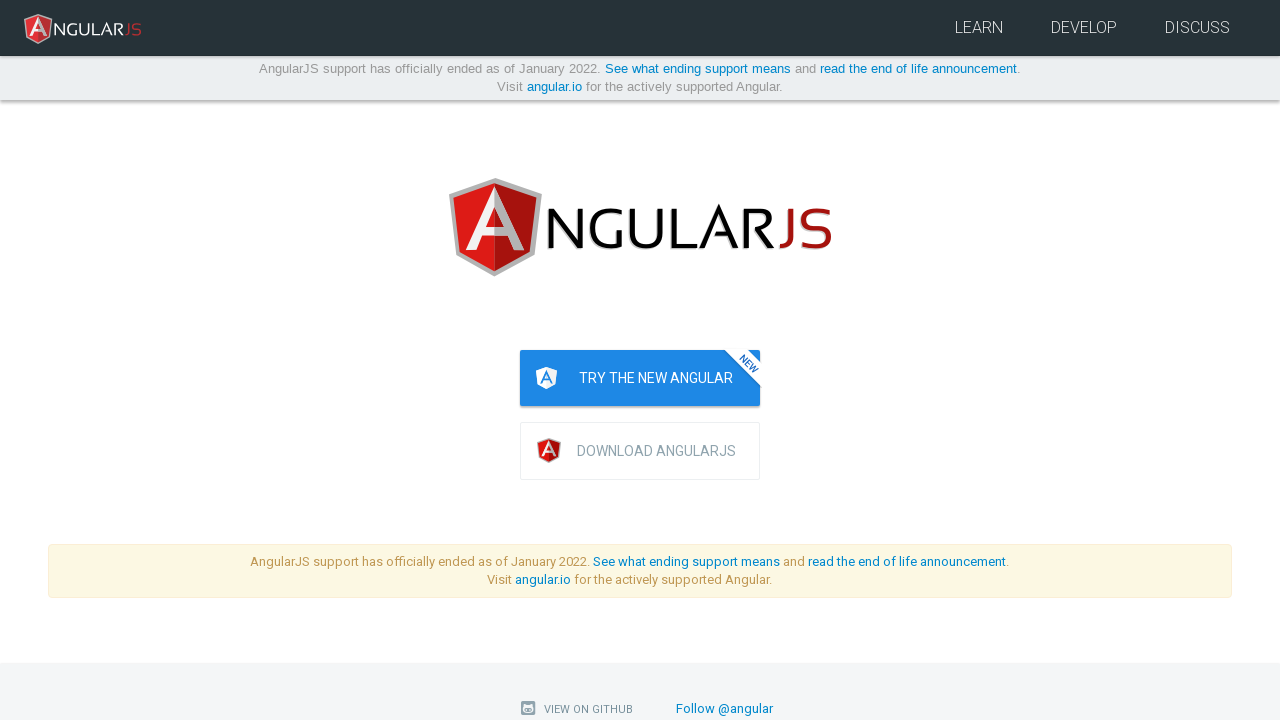

Filled name input field with 'Julie' on input[ng-model='yourName']
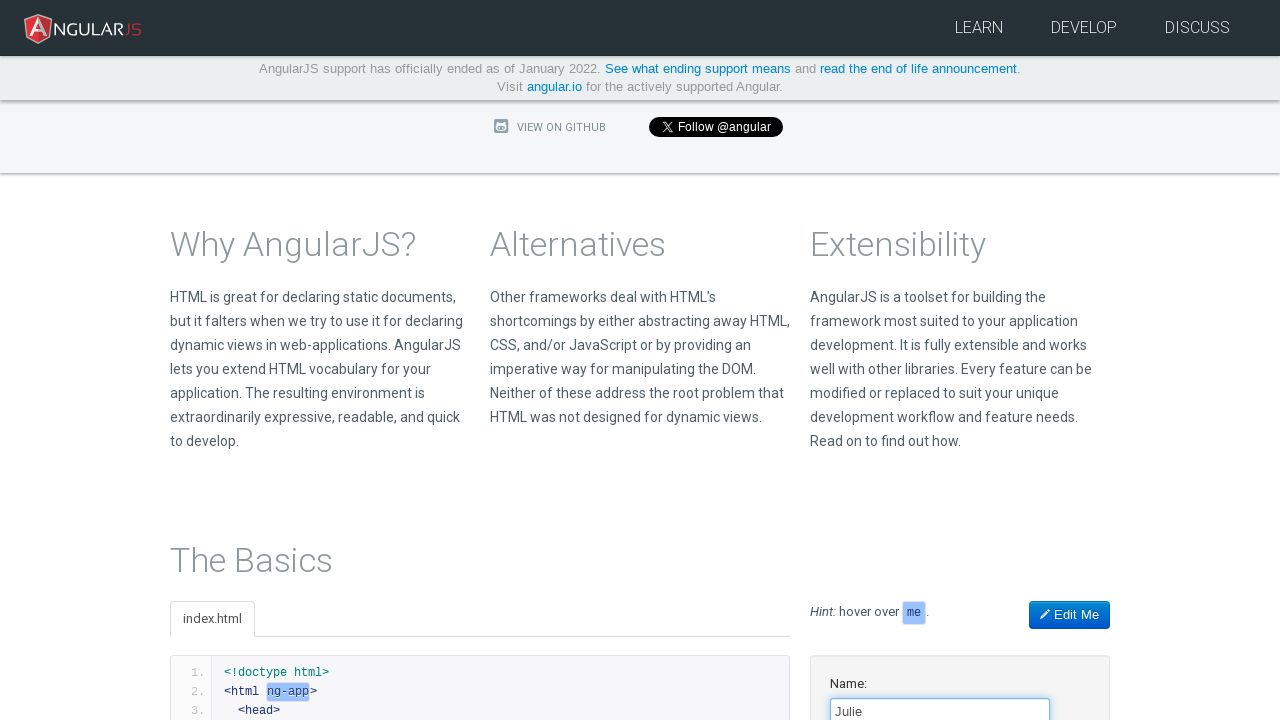

Verified greeting message 'Hello Julie!' appeared
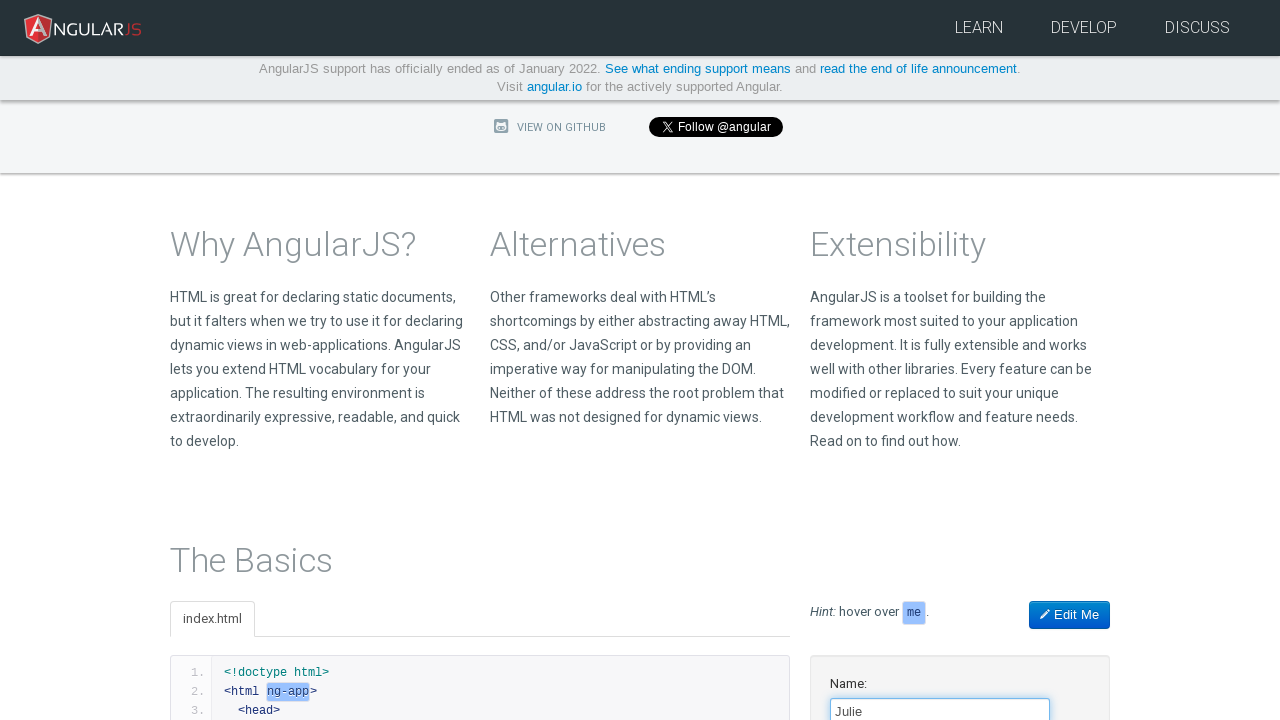

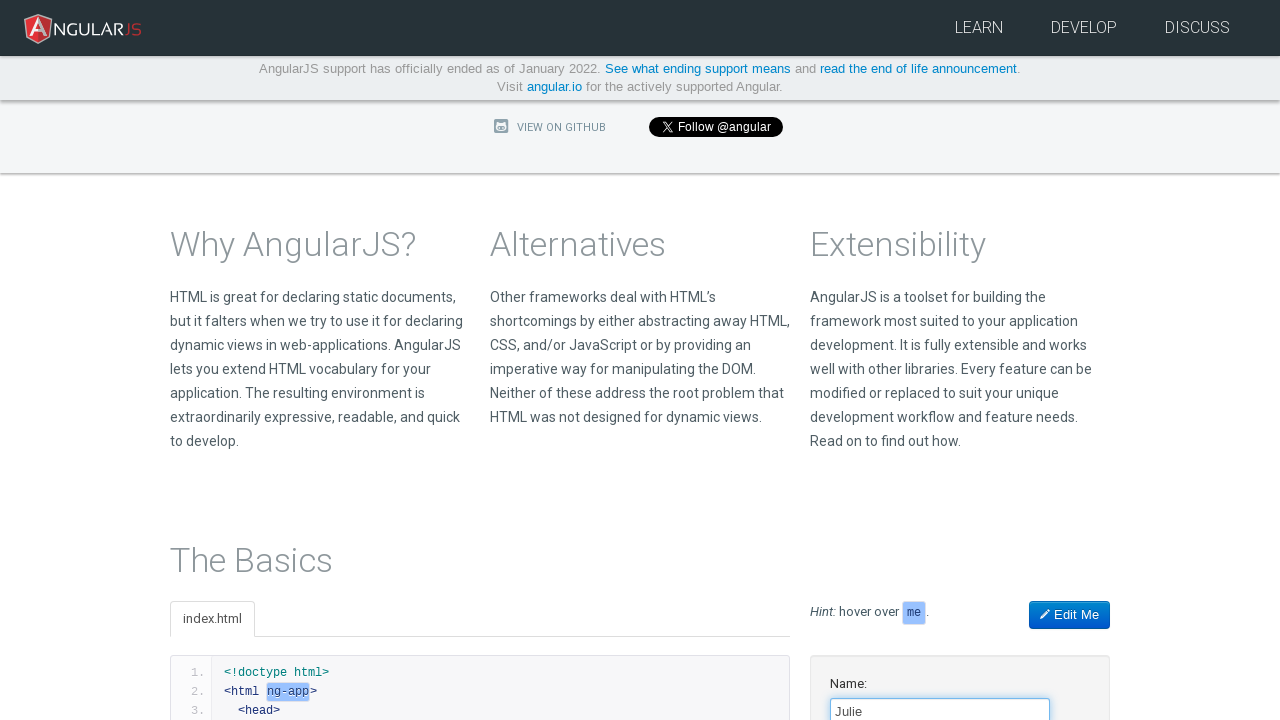